Tests navigation by clicking the Docs link and verifying the URL changes to the documentation intro page

Starting URL: https://playwright.dev

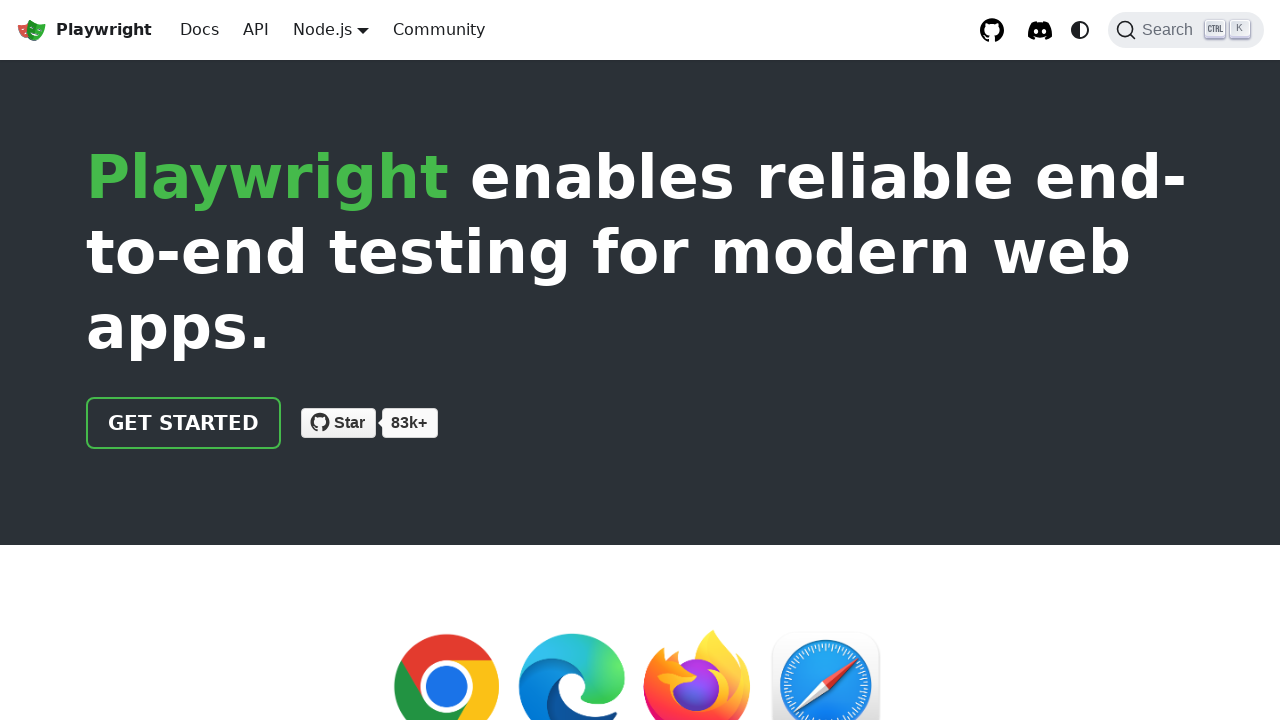

Clicked the Docs link at (200, 30) on a:text("Docs")
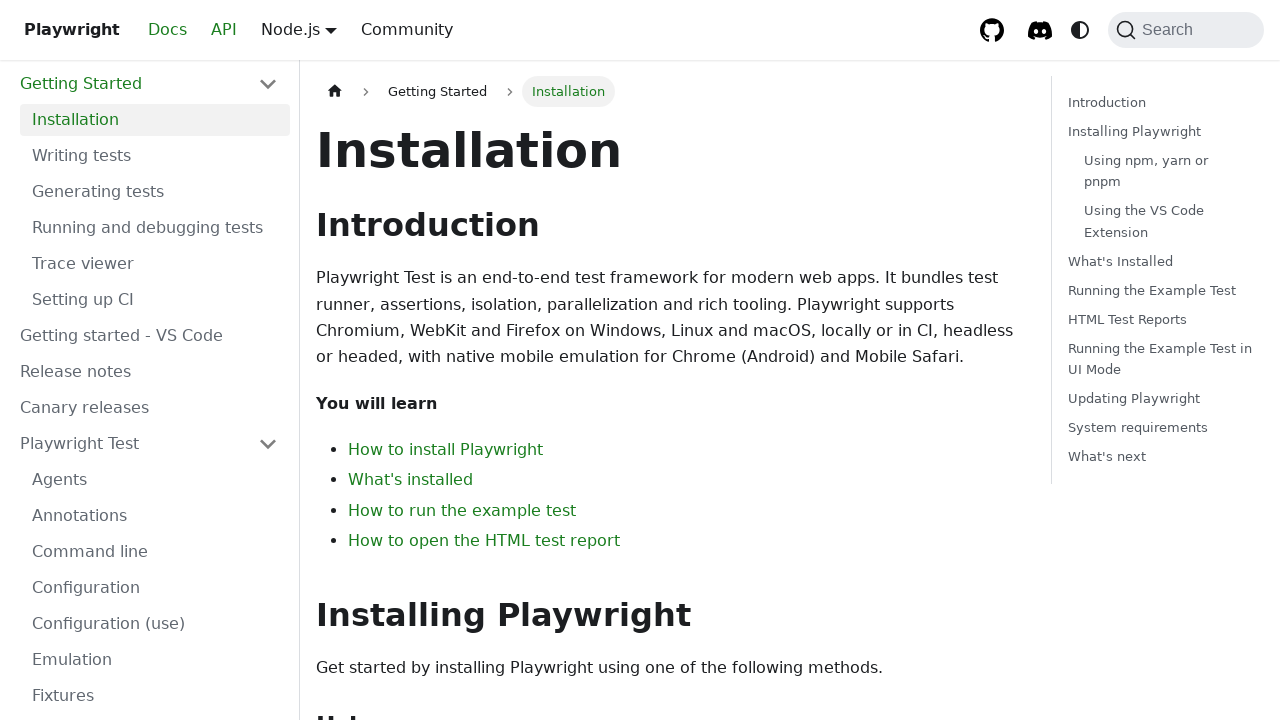

Navigation to docs intro page completed
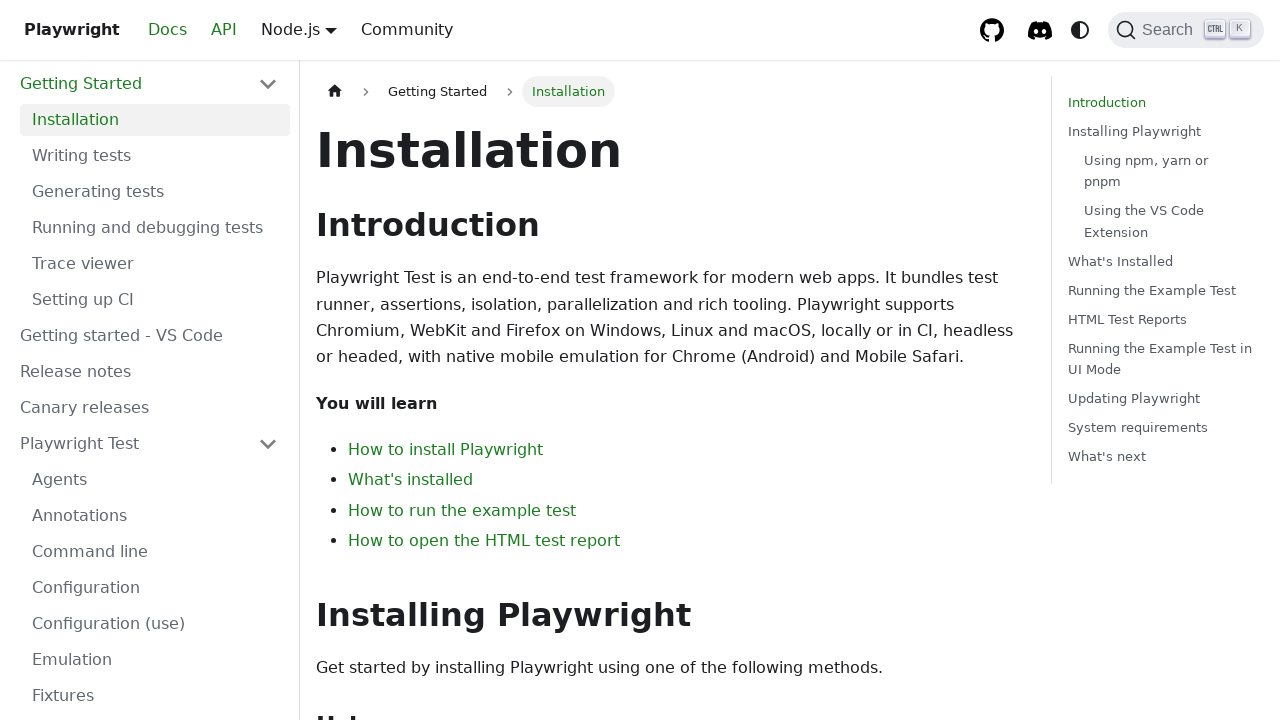

Retrieved current URL
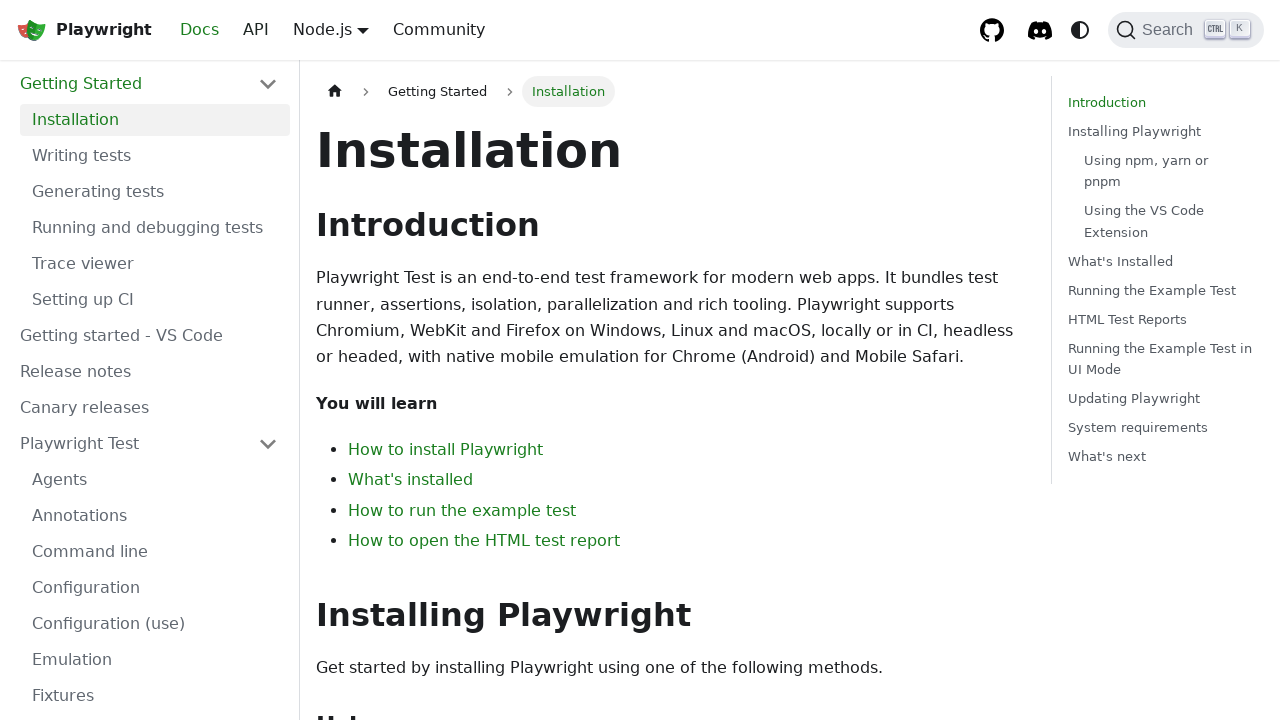

Verified URL contains '/docs/intro'
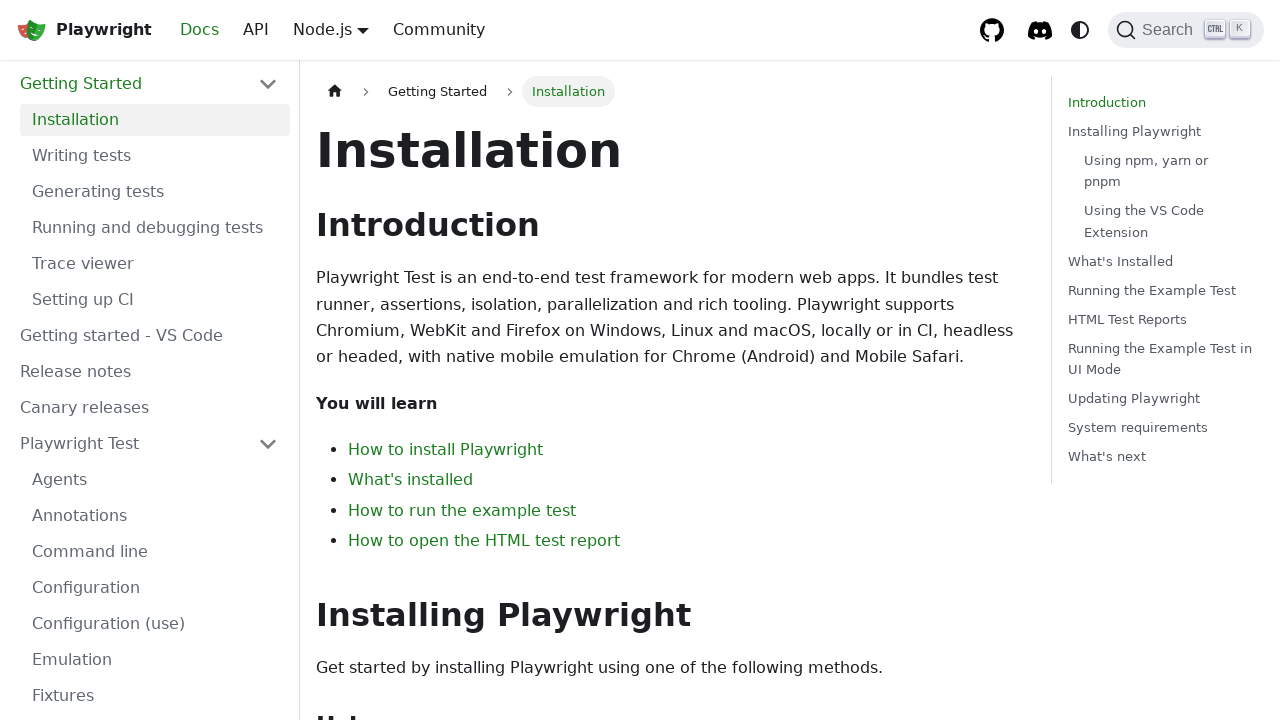

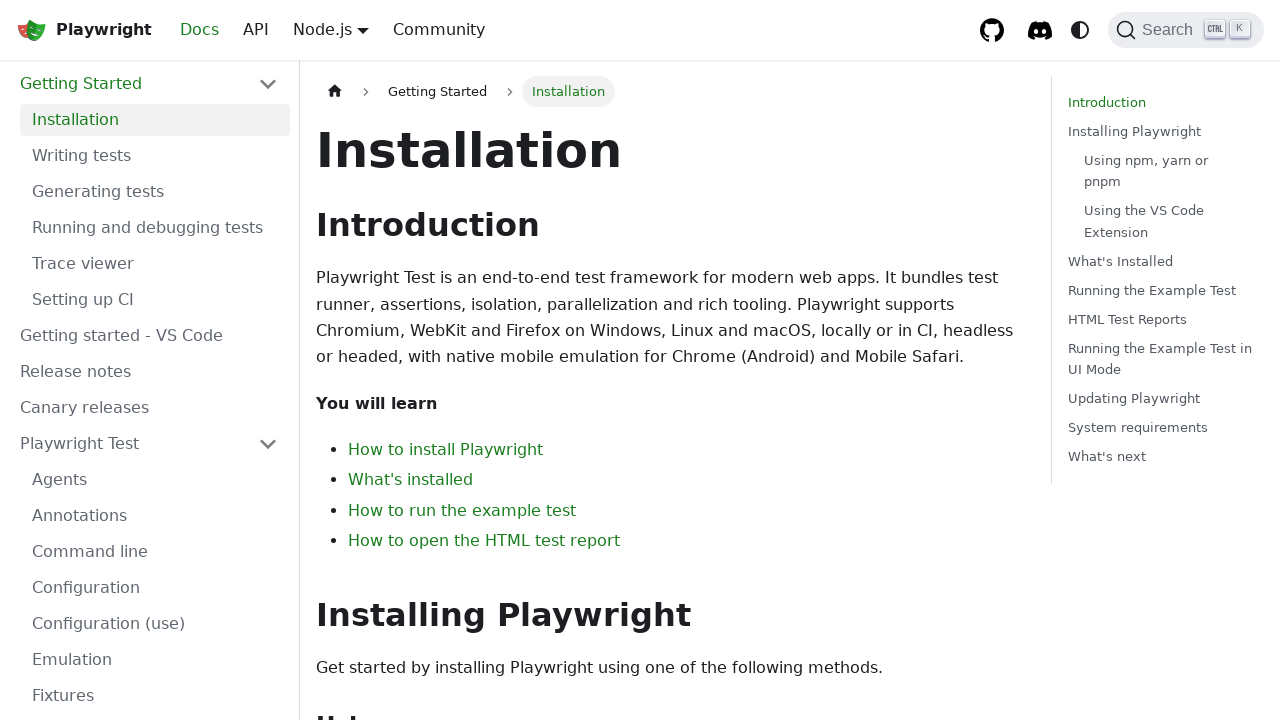